Tests that the Twitter/X link in the footer points to the correct WebdriverIO social media account

Starting URL: https://webdriver.io/

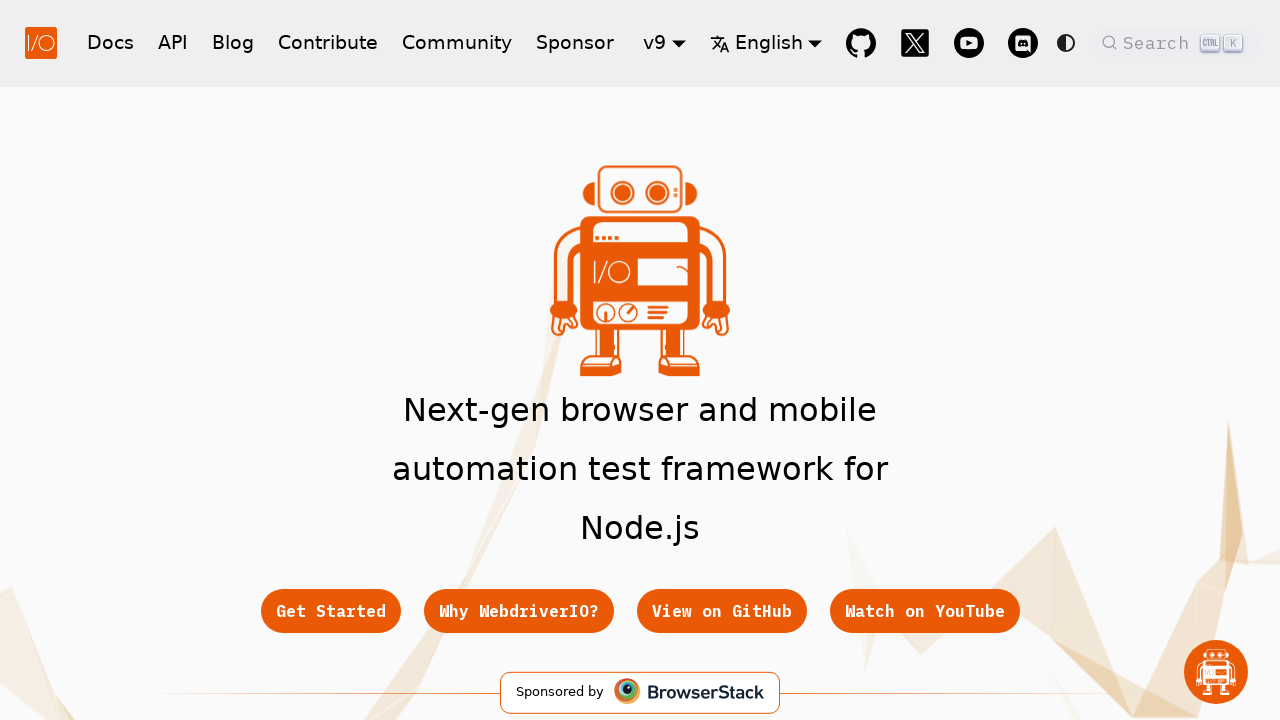

Scrolled to bottom of page to view footer
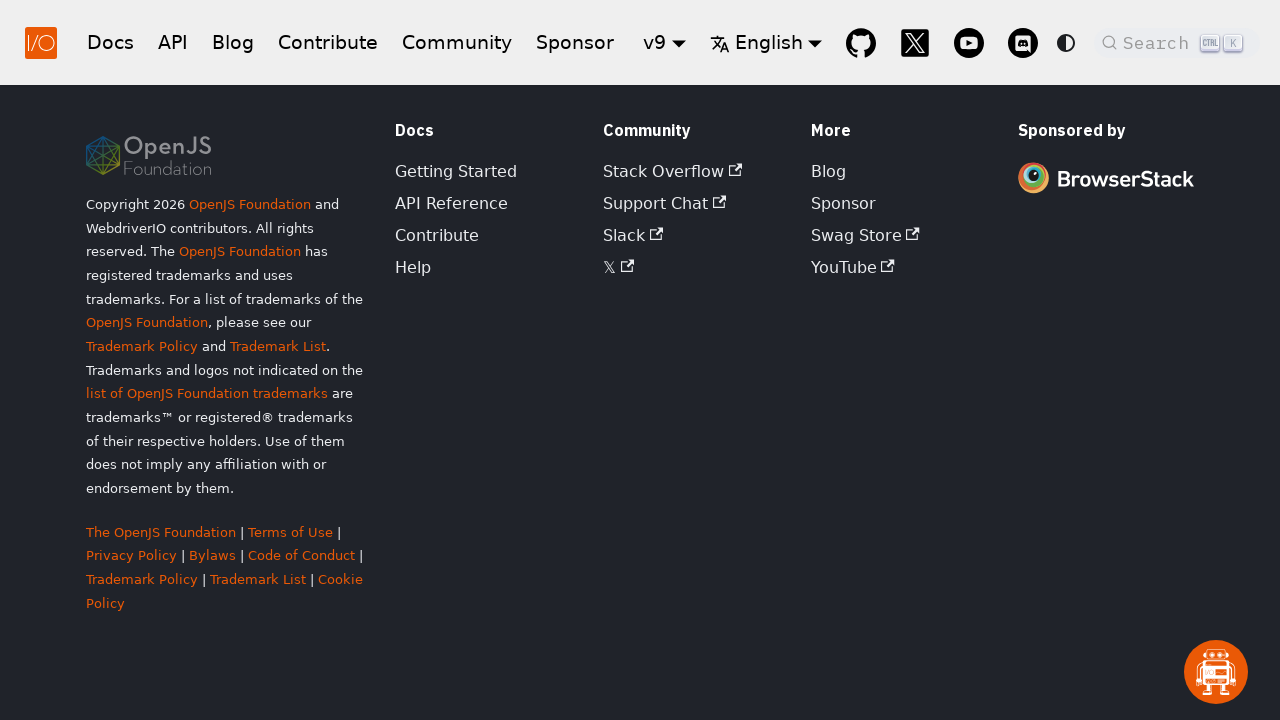

Located Twitter/X footer link for WebdriverIO social media account
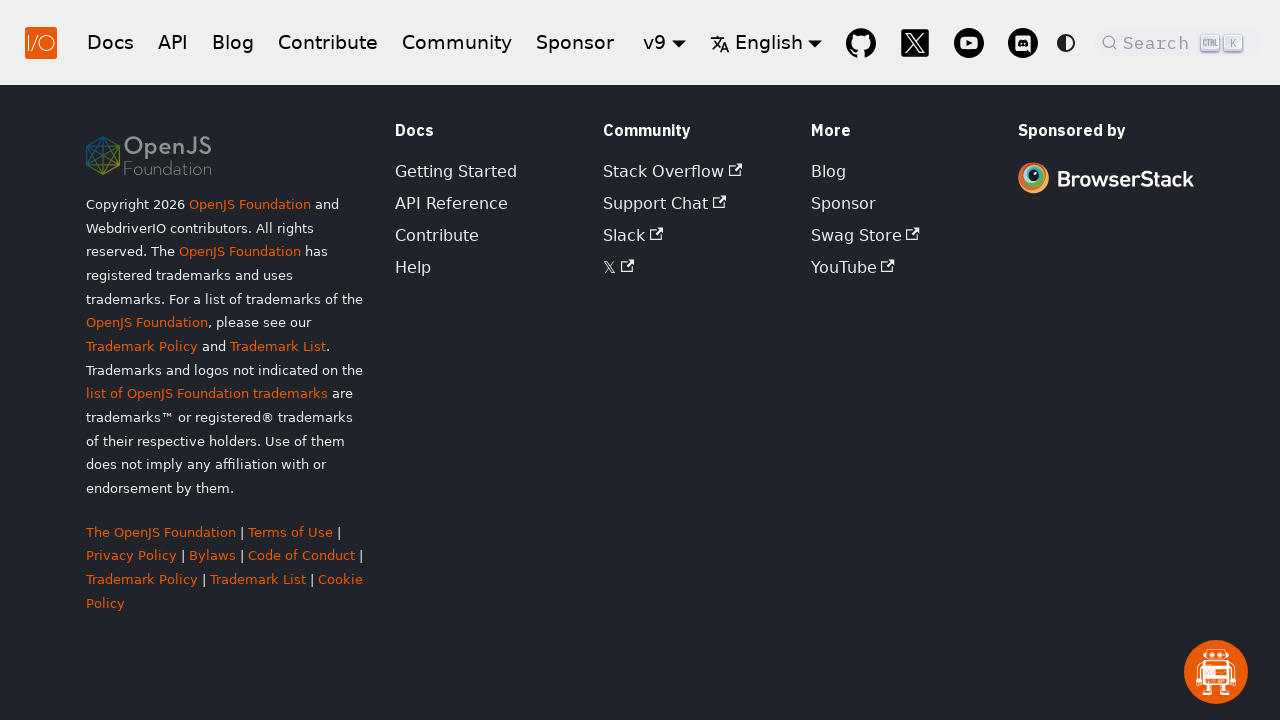

Verified that Twitter/X footer link is visible
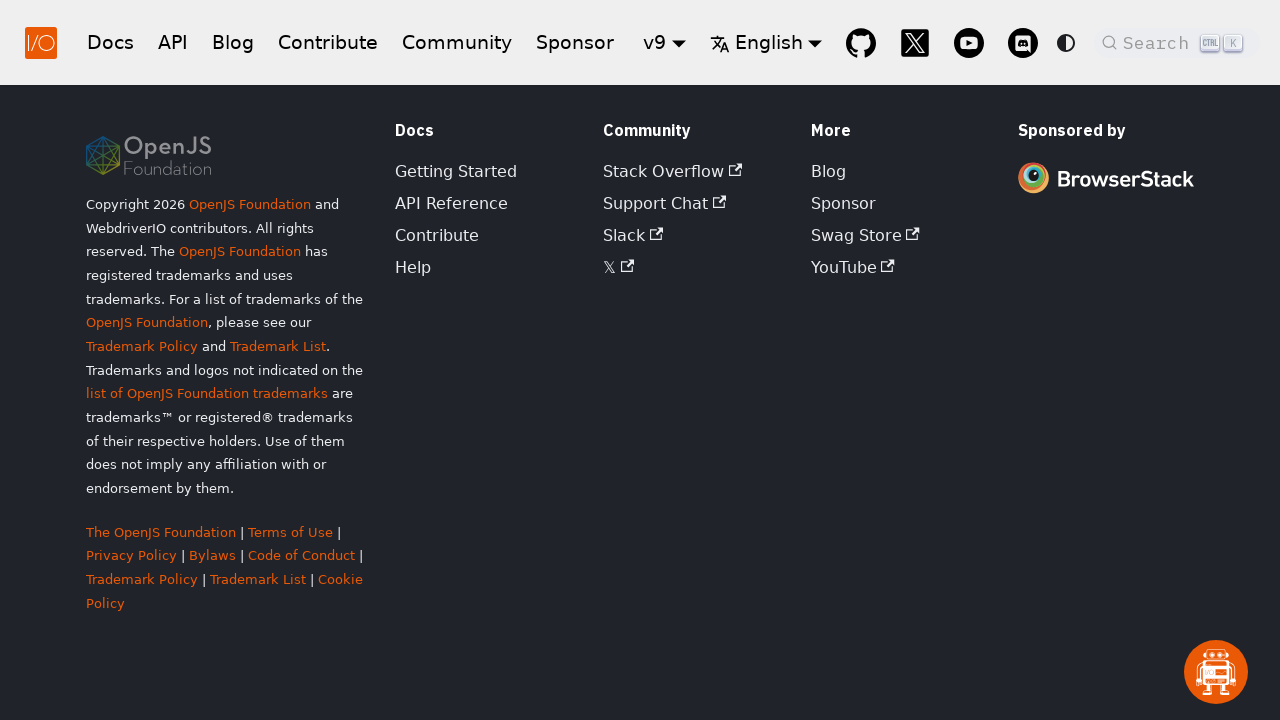

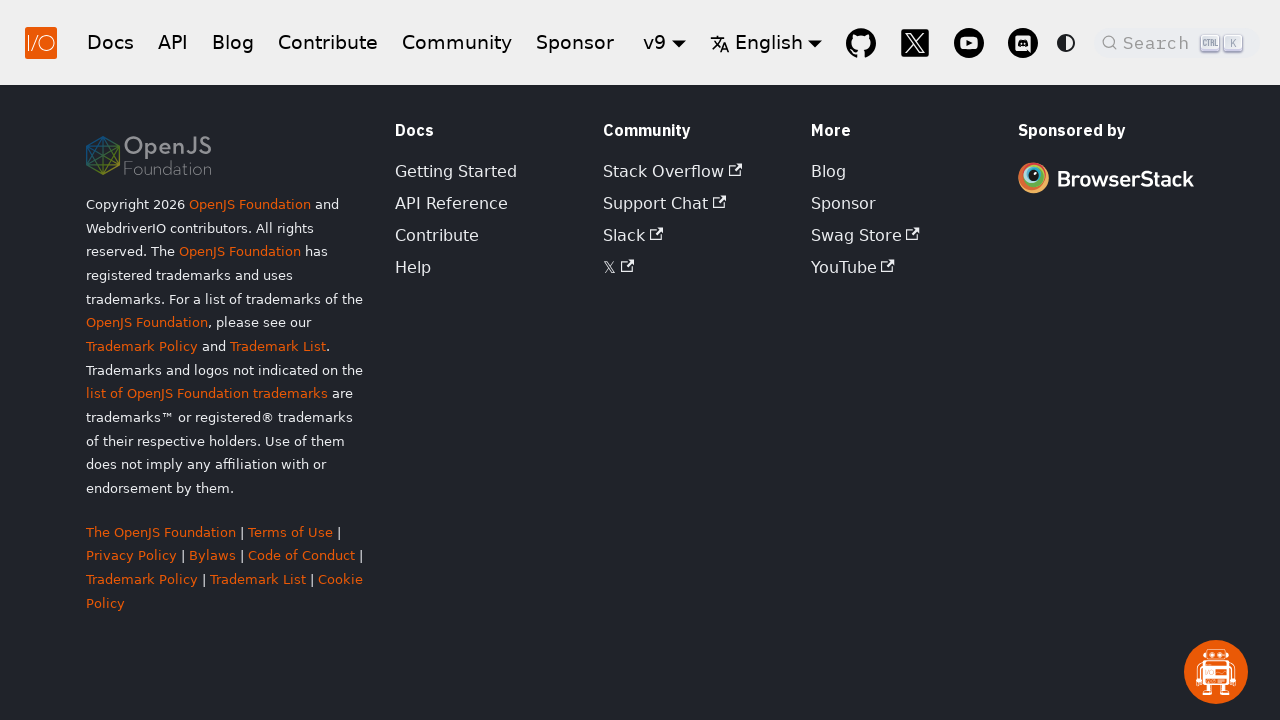